Navigates to W3Schools JavaScript reference page and takes a screenshot of the page

Starting URL: https://www.w3schools.com/jsref/tryit.asp?filename=tryjsref_submit_get

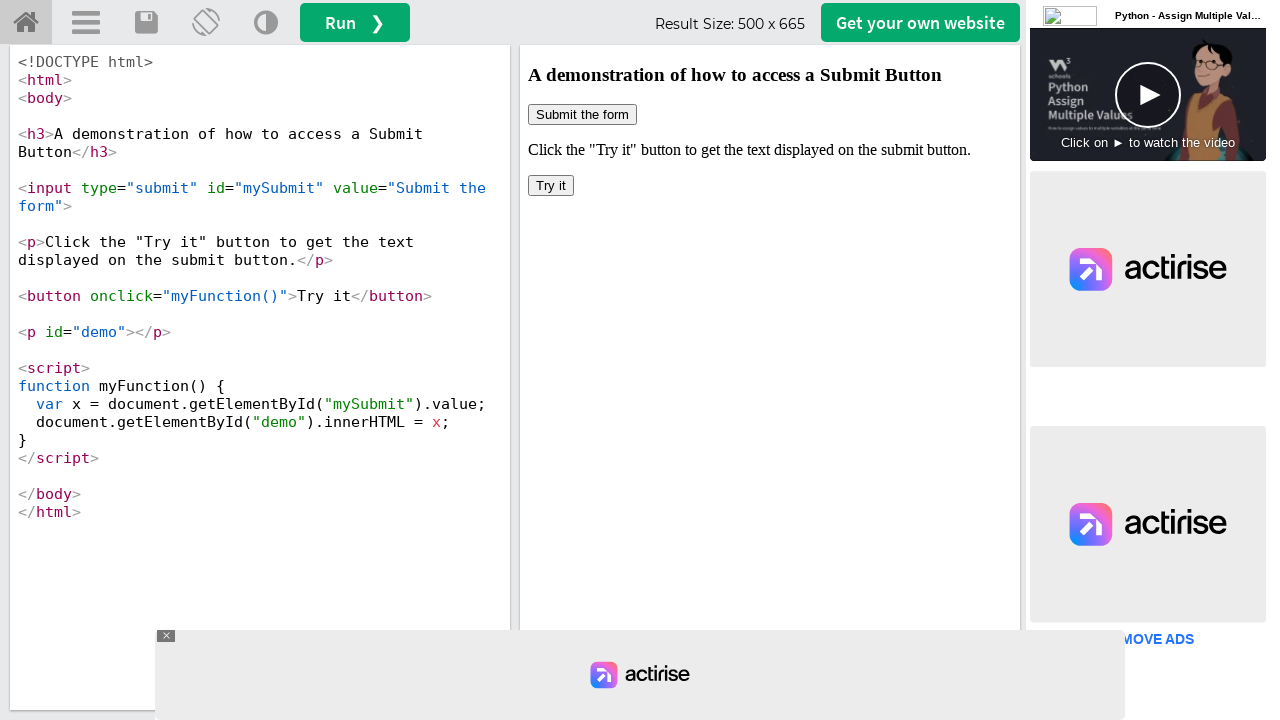

Waited for page to reach networkidle state
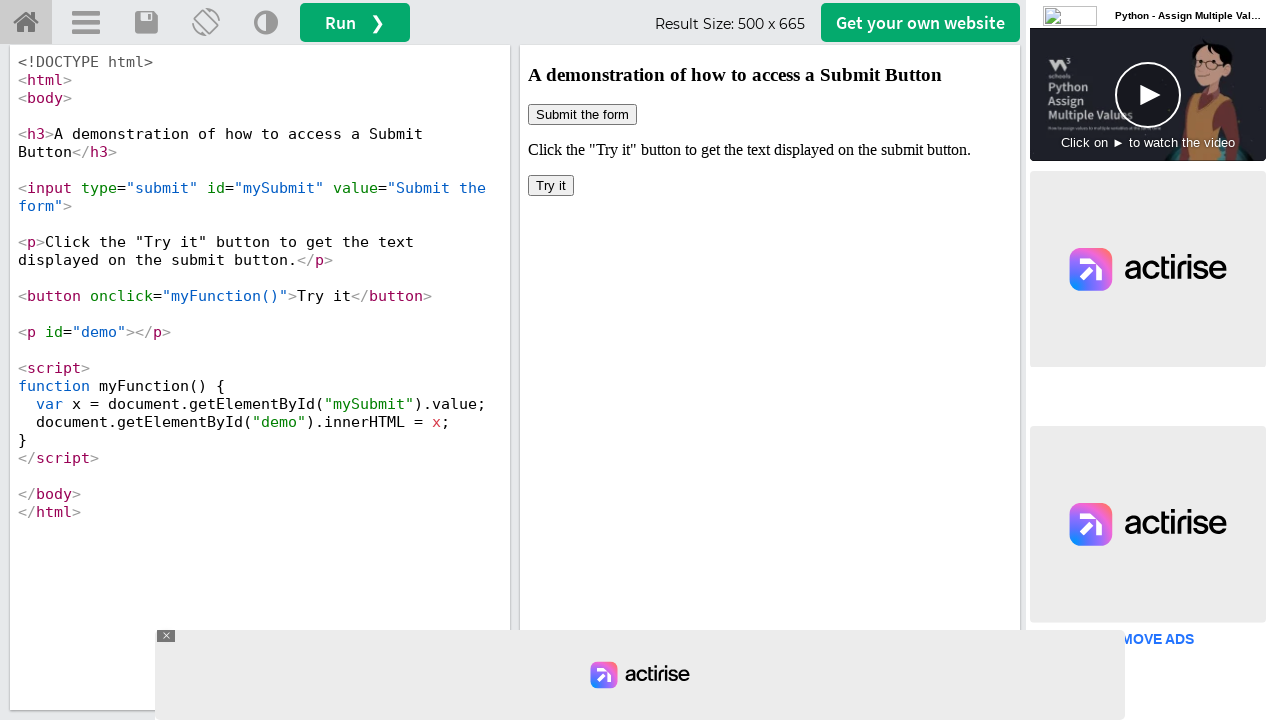

Set viewport size to 1920x1080
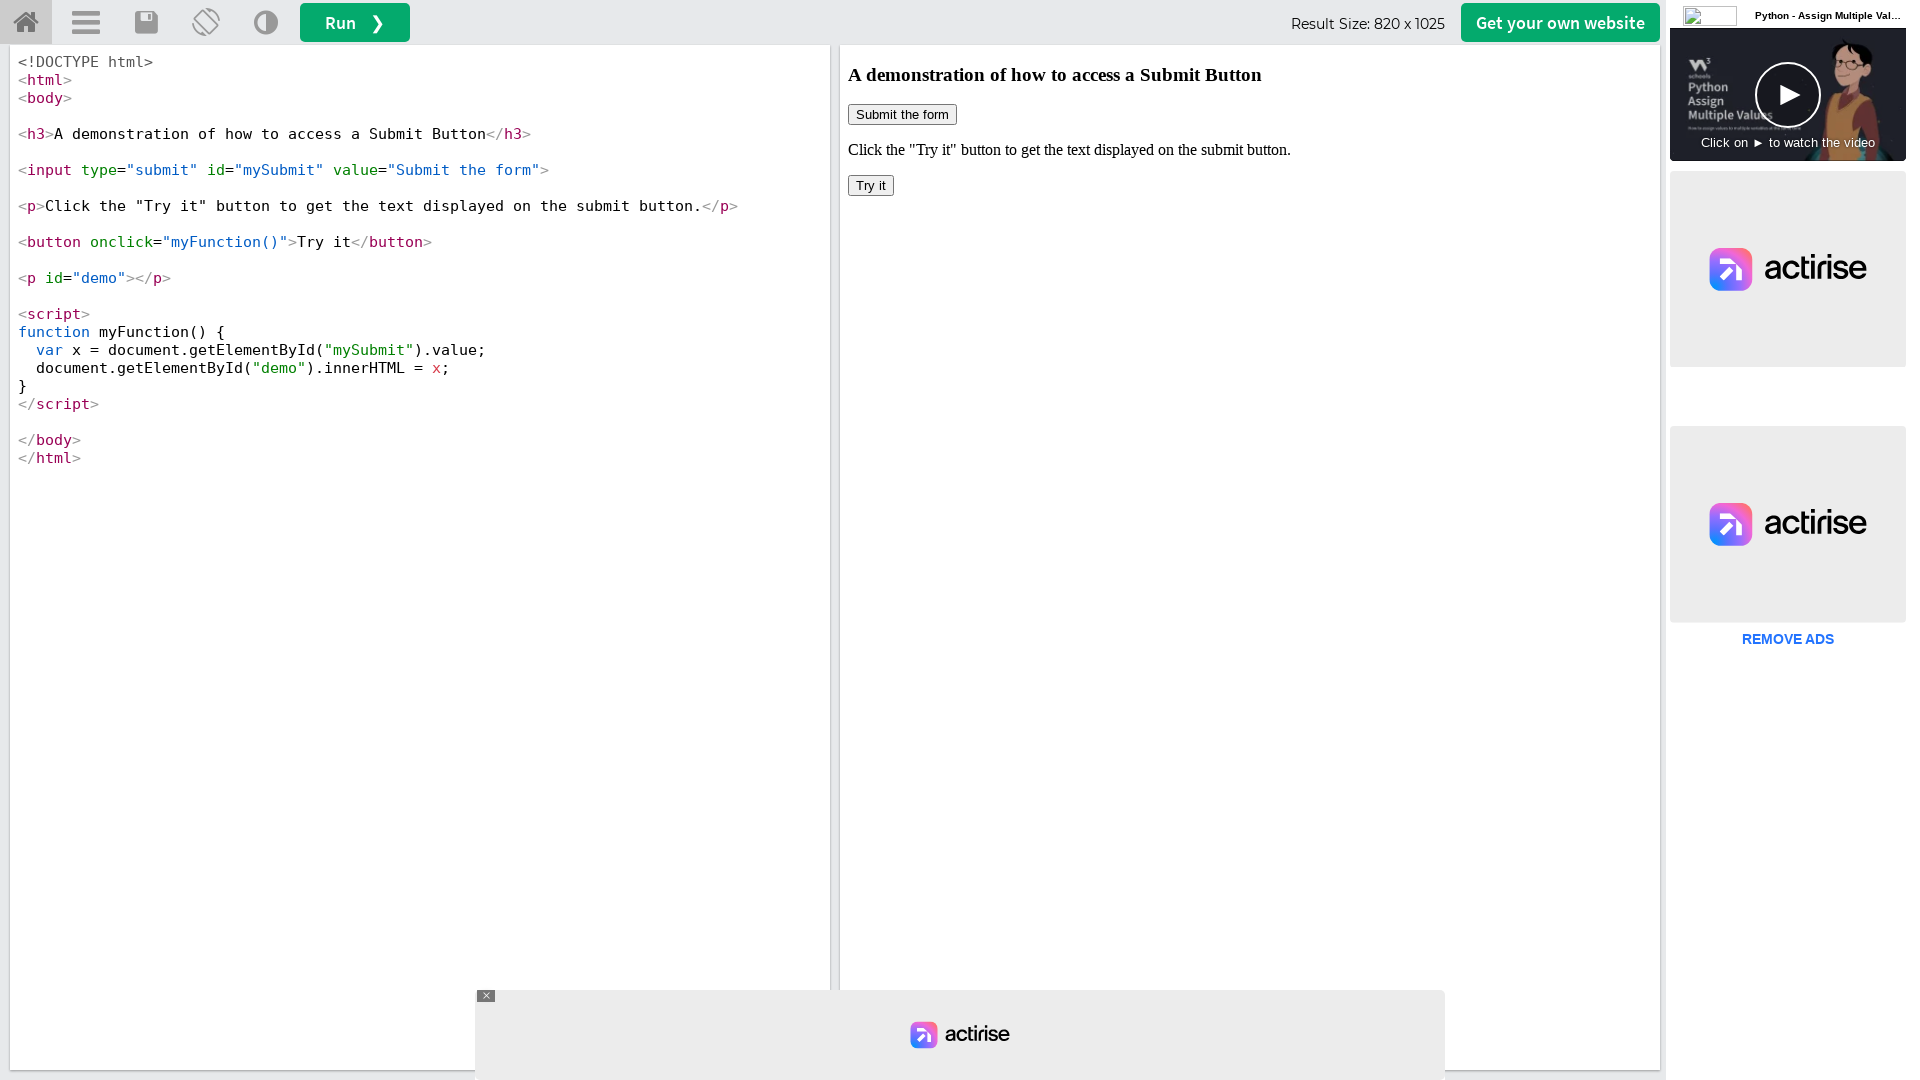

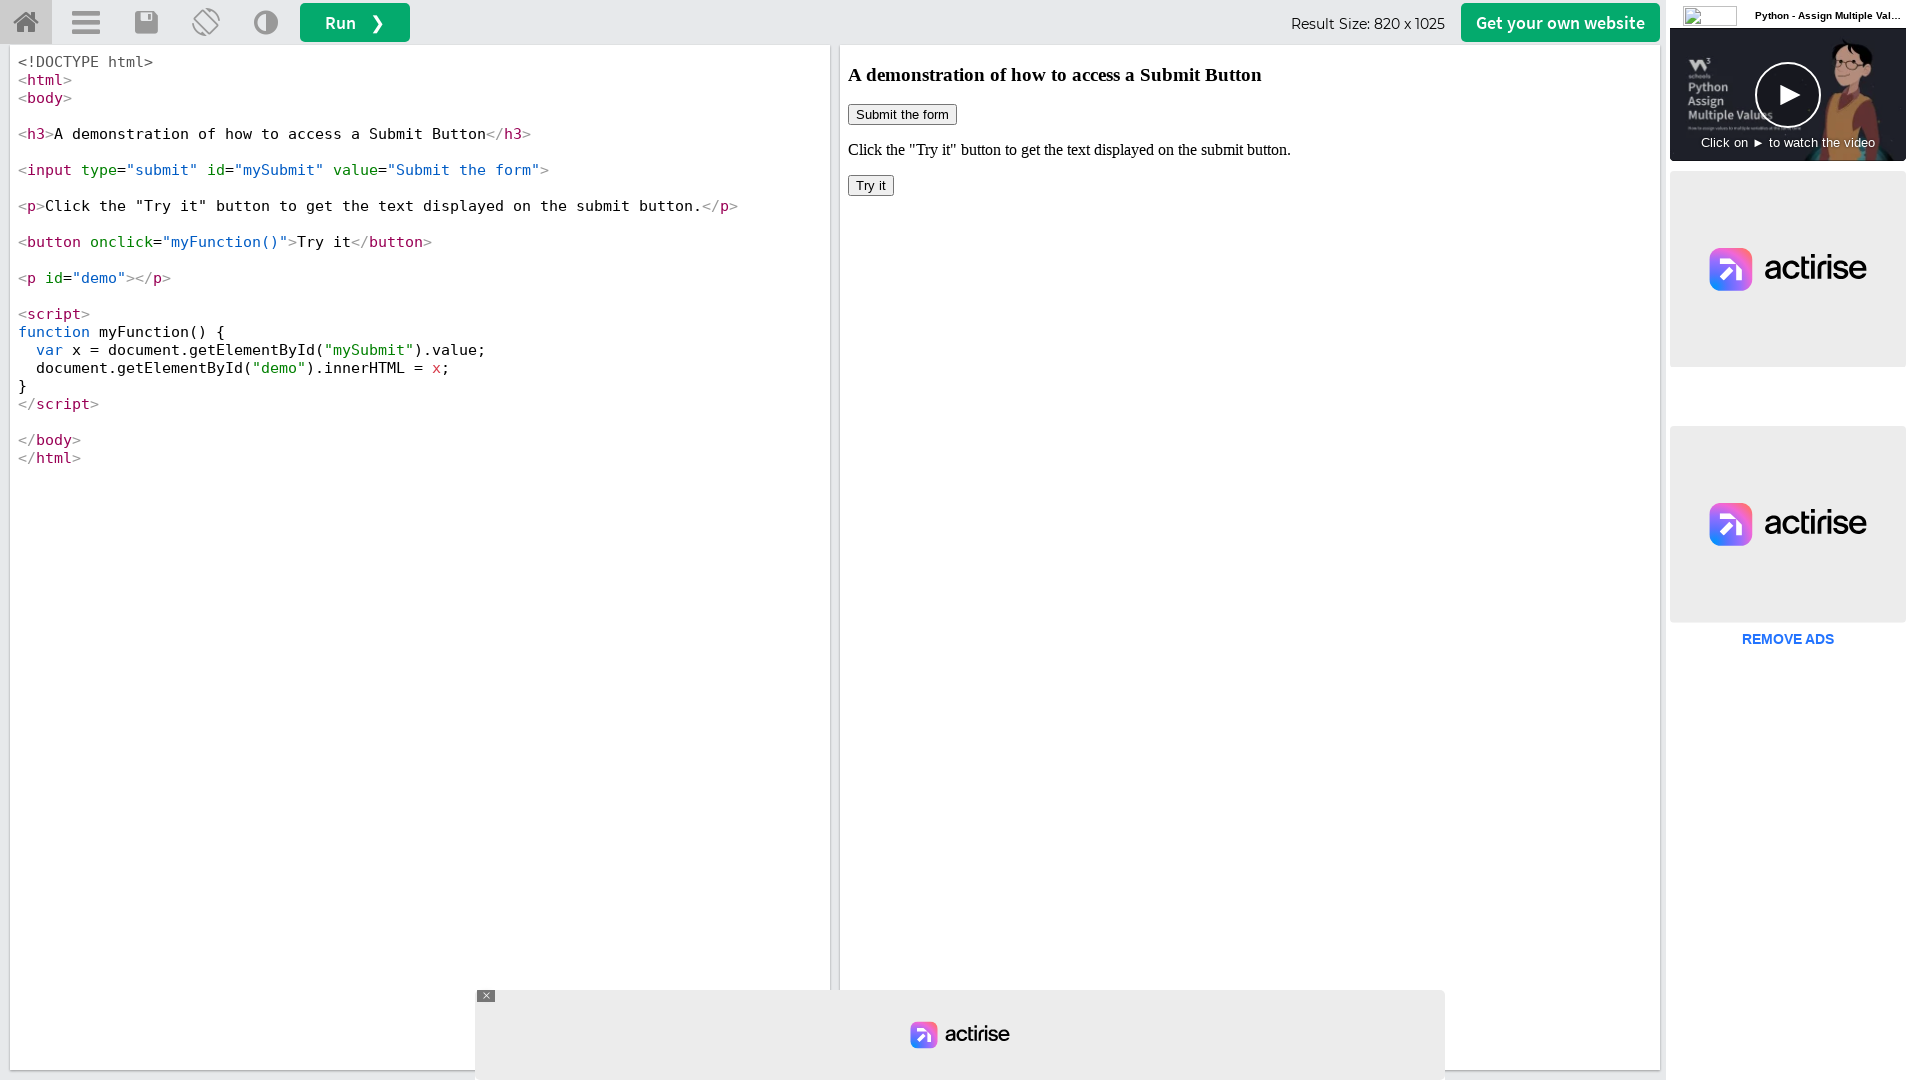